Tests closing modal dialog by pressing Escape key on OK button

Starting URL: https://testpages.eviltester.com/styled/alerts/fake-alert-test.html

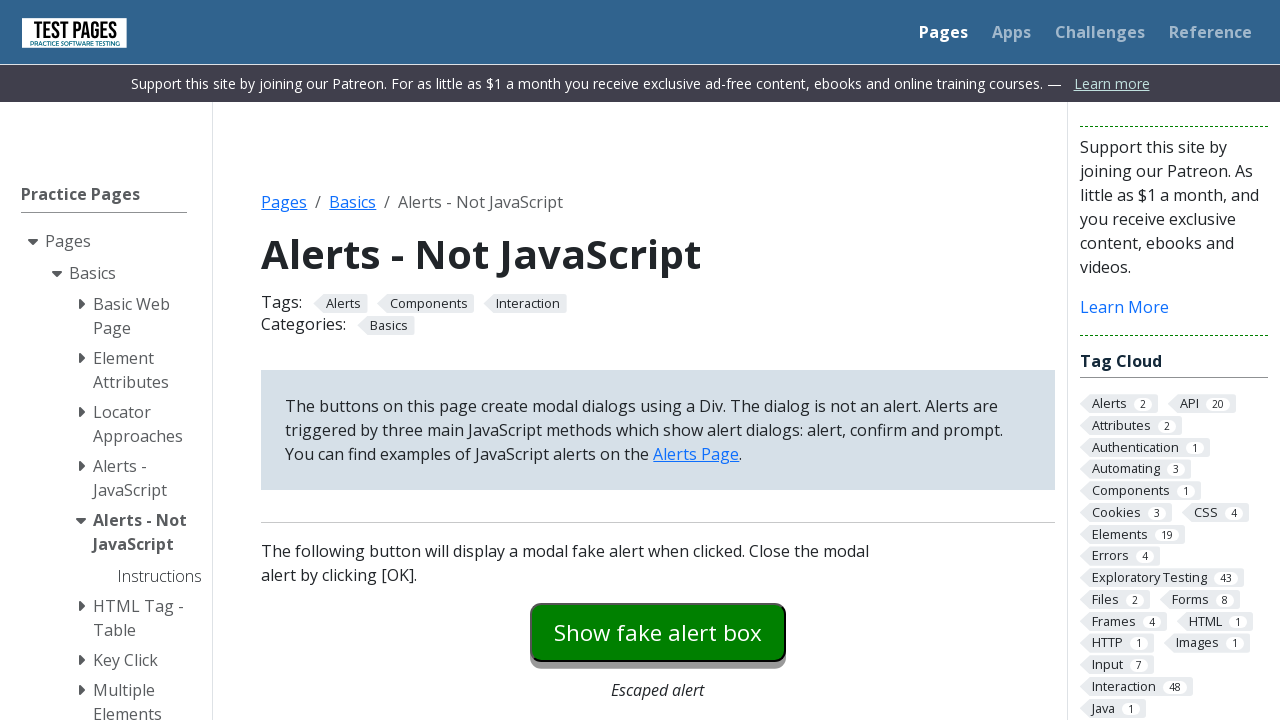

Clicked modal dialog button to open fake alert at (658, 360) on #modaldialog
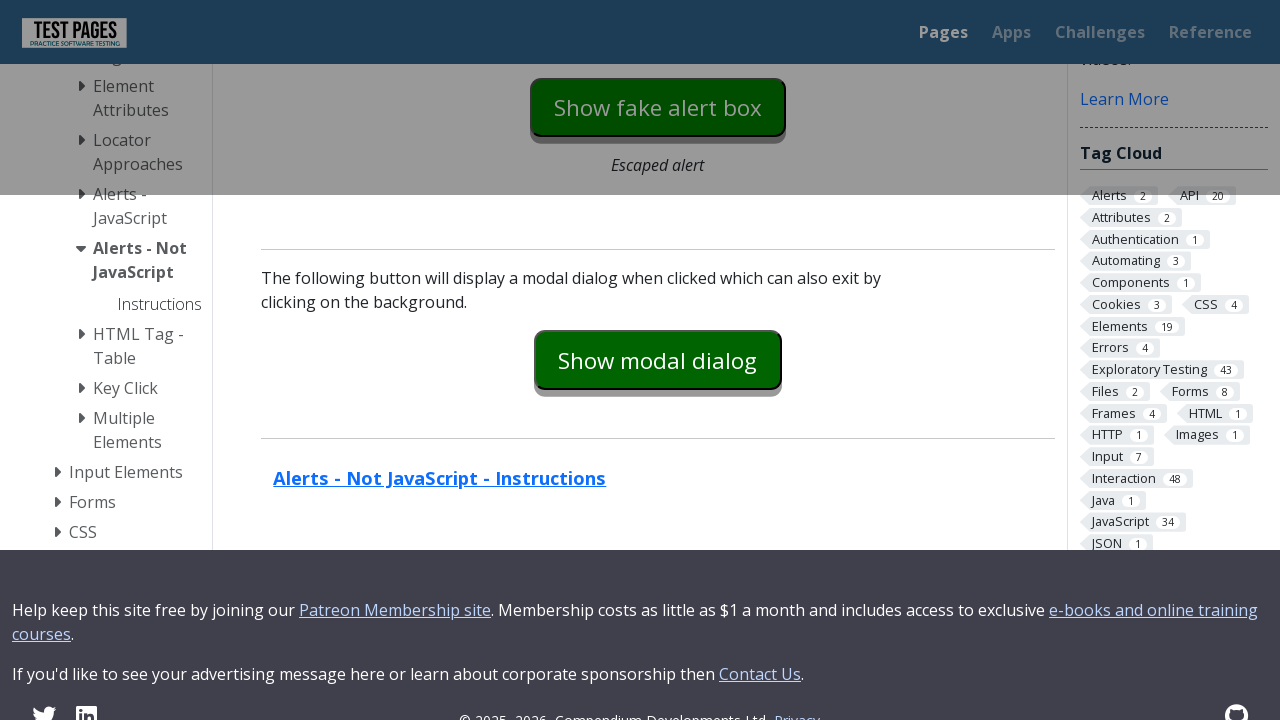

Pressed Escape key on OK button to close modal dialog on #dialog-ok
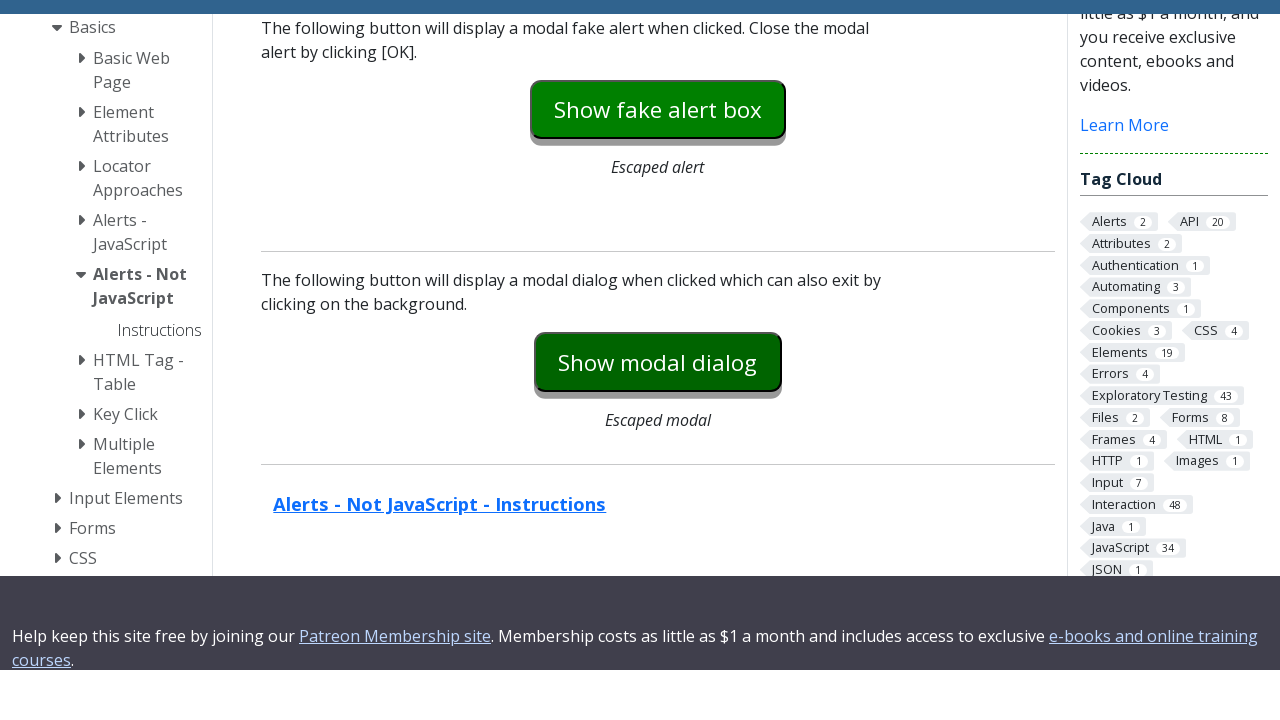

Verified dialog is hidden after pressing Escape
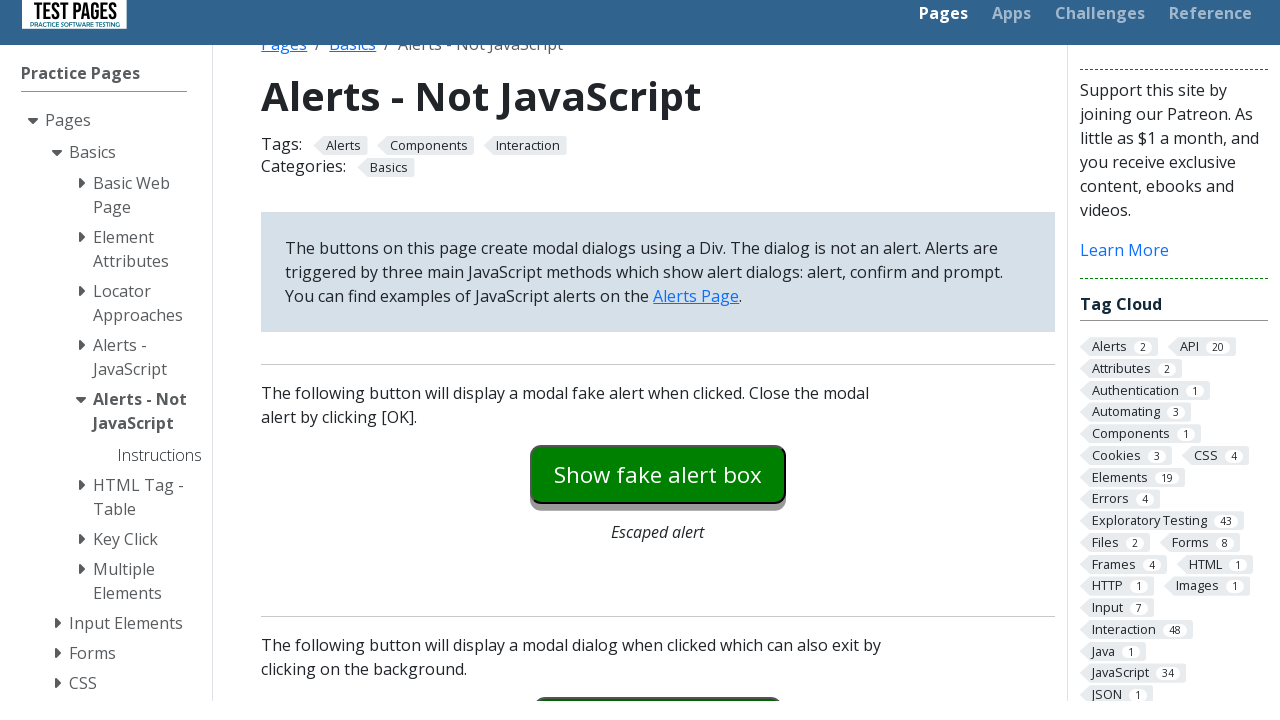

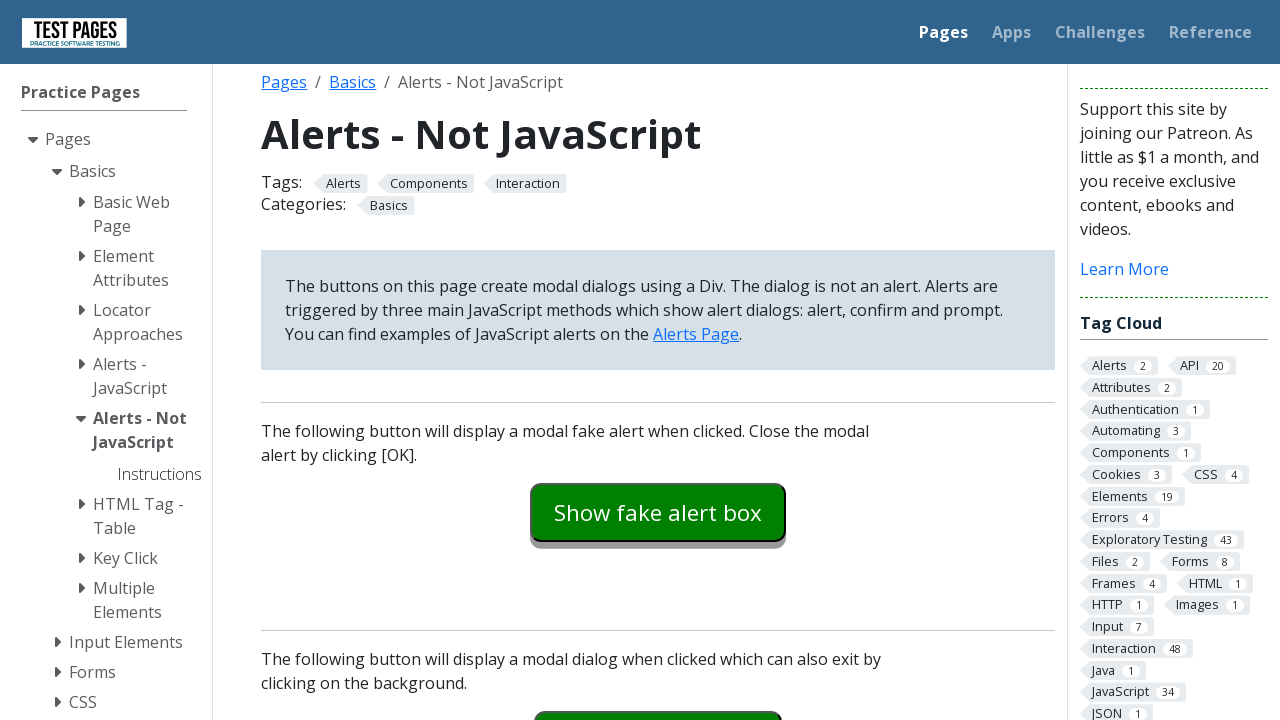